Fills out a practice form by expanding the forms section, navigating to the practice form, and entering personal information including name, email, phone, subjects, and address

Starting URL: https://demo-project.wedevx.co/

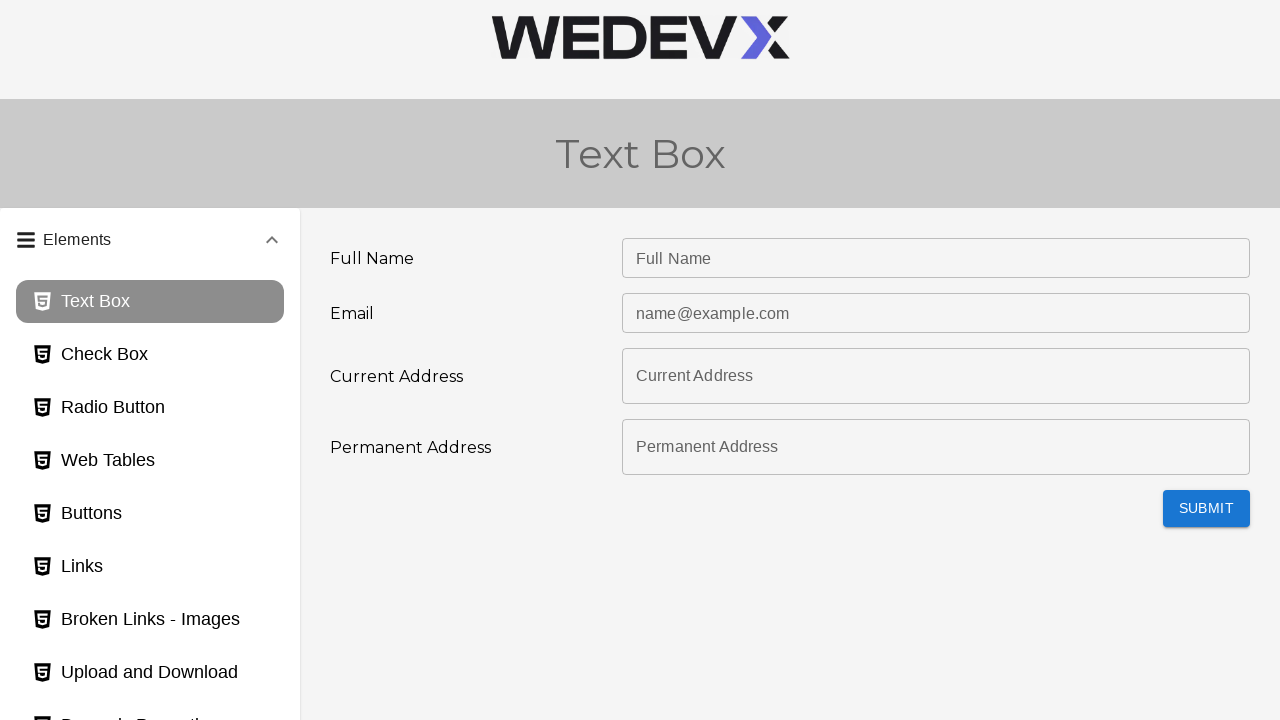

Clicked on Forms accordion to expand it at (150, 477) on #panel2bh-header
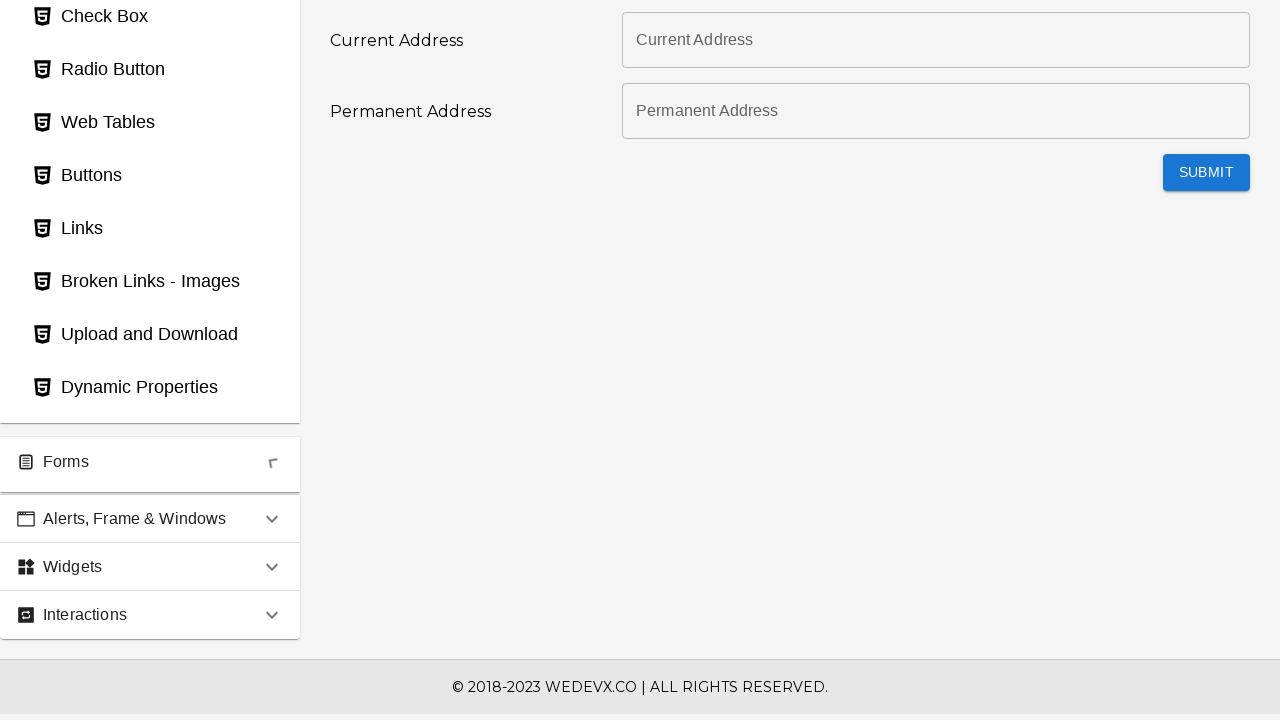

Clicked on Practice Form link at (150, 366) on #practiceForm_page
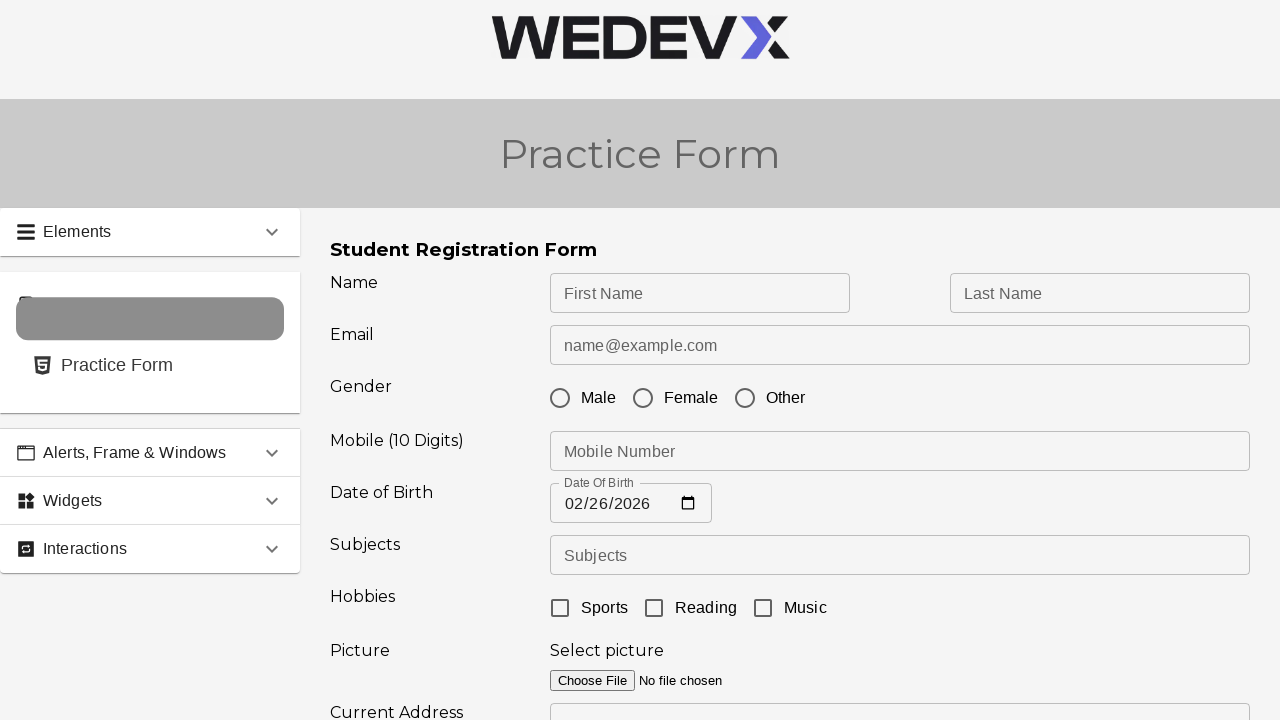

Filled in first name: Nurpeiil on #firstName
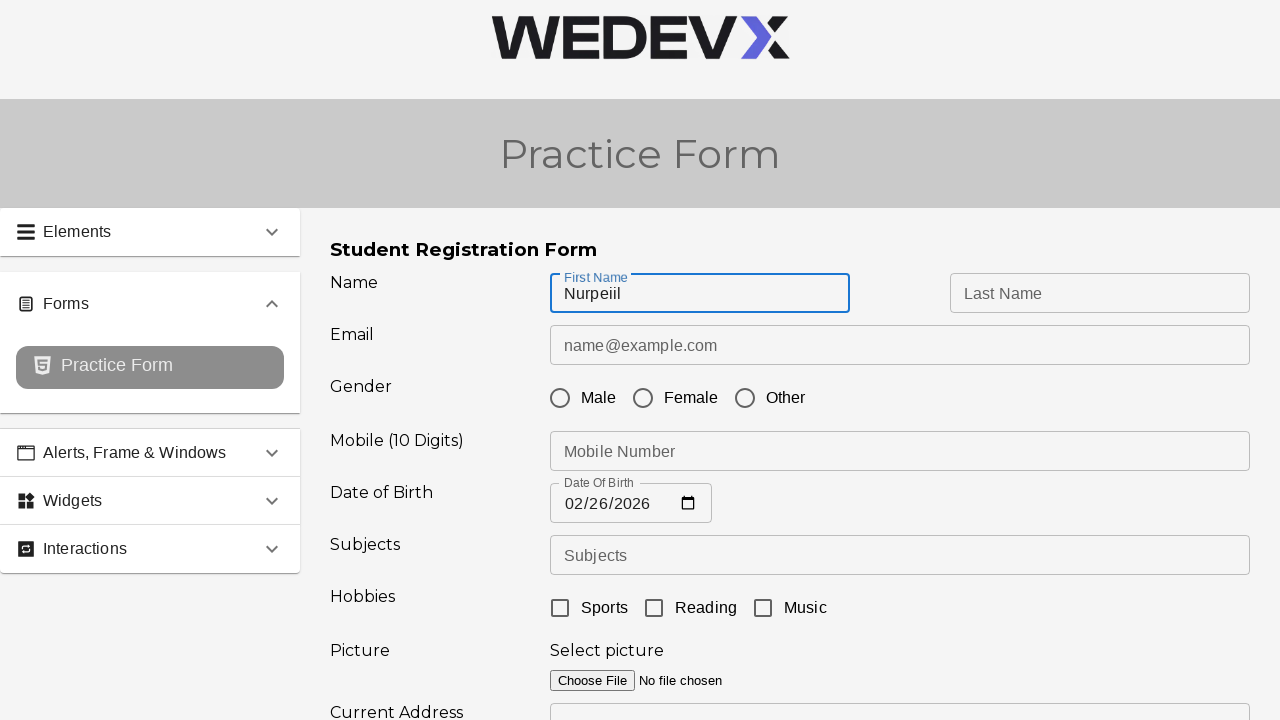

Filled in last name: Chynybek on #lastName
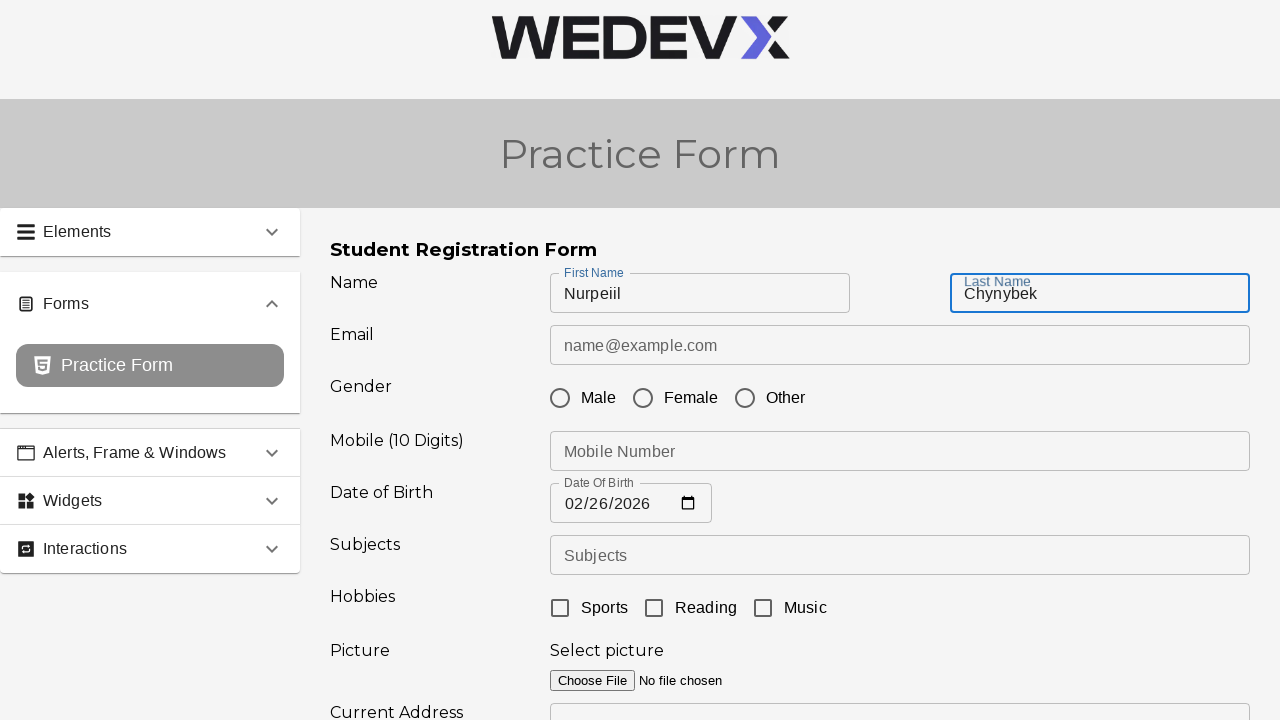

Filled in email: test123@example.com on #userEmail
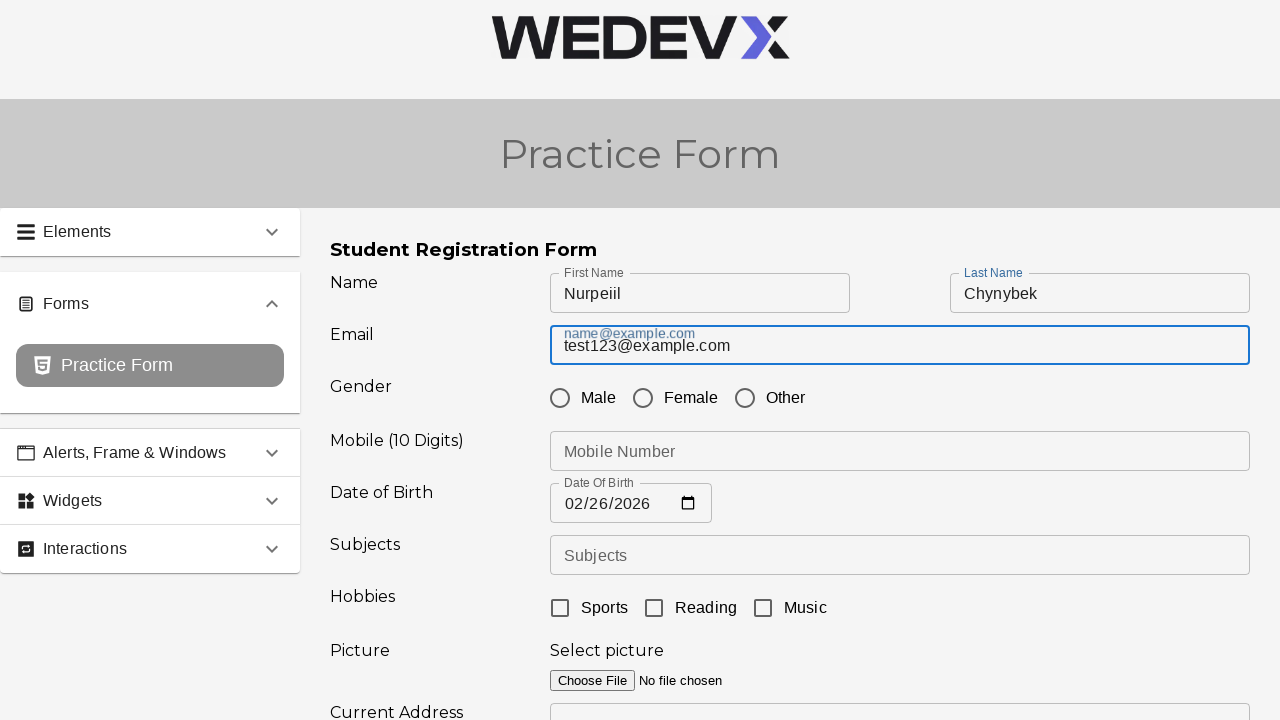

Filled in phone number: 0770766766 on #userMobile
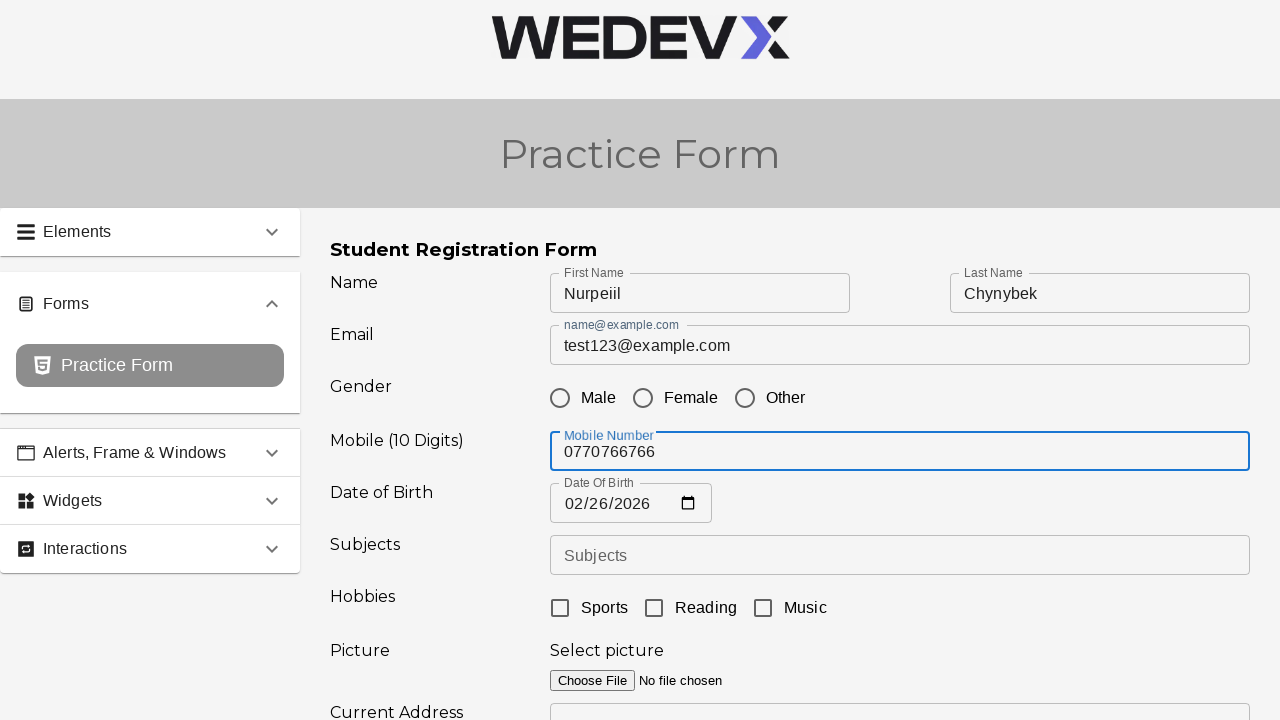

Filled in subjects: SDET on #subjectsContainer
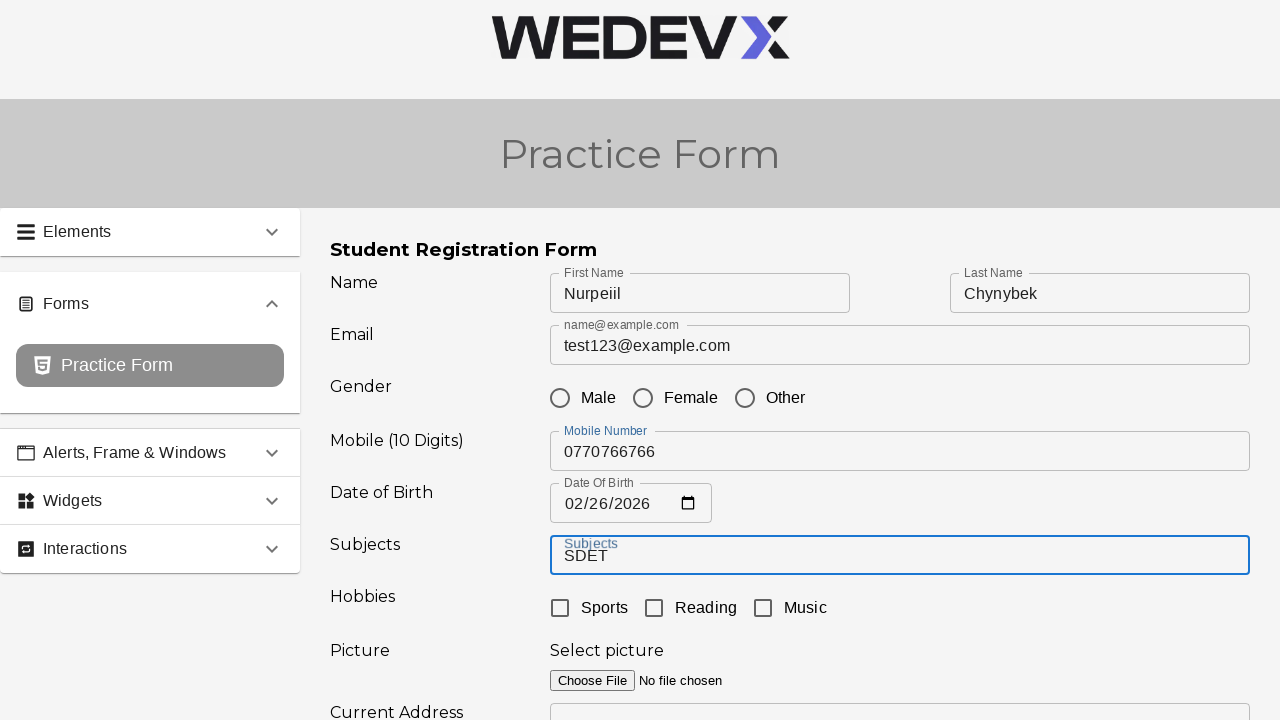

Filled in current address: 123 Test Street on #currentAddress
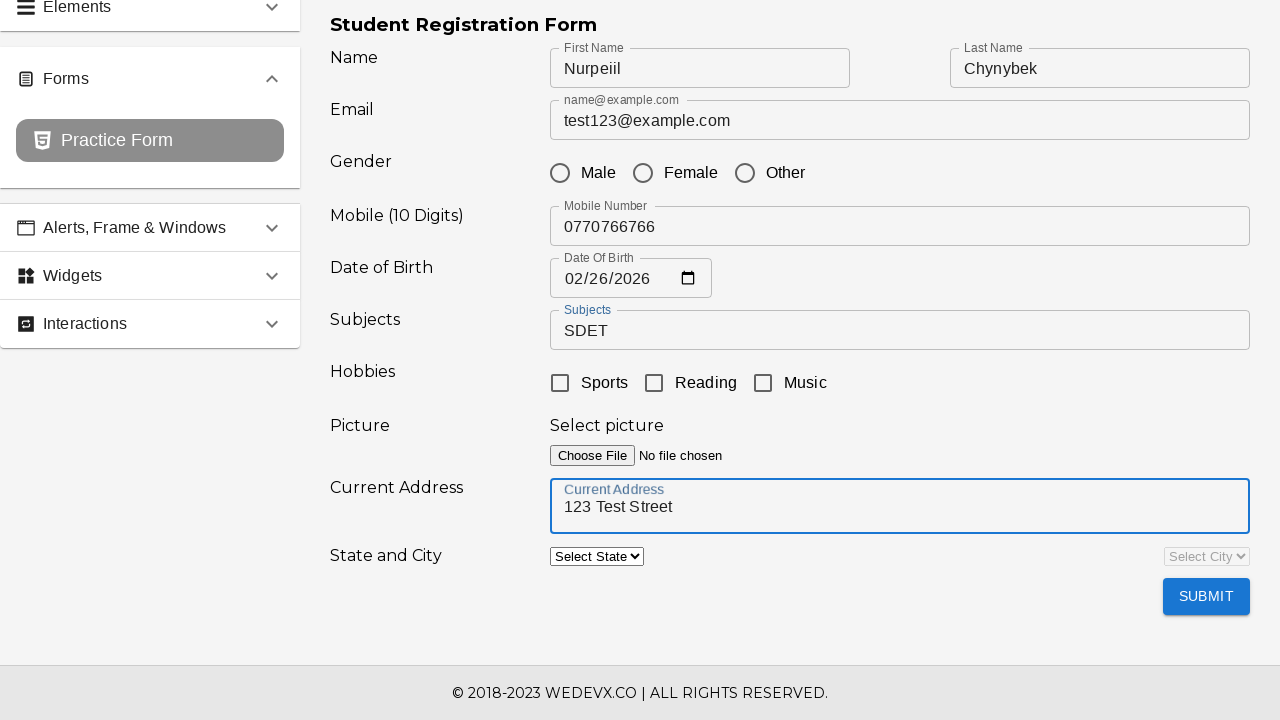

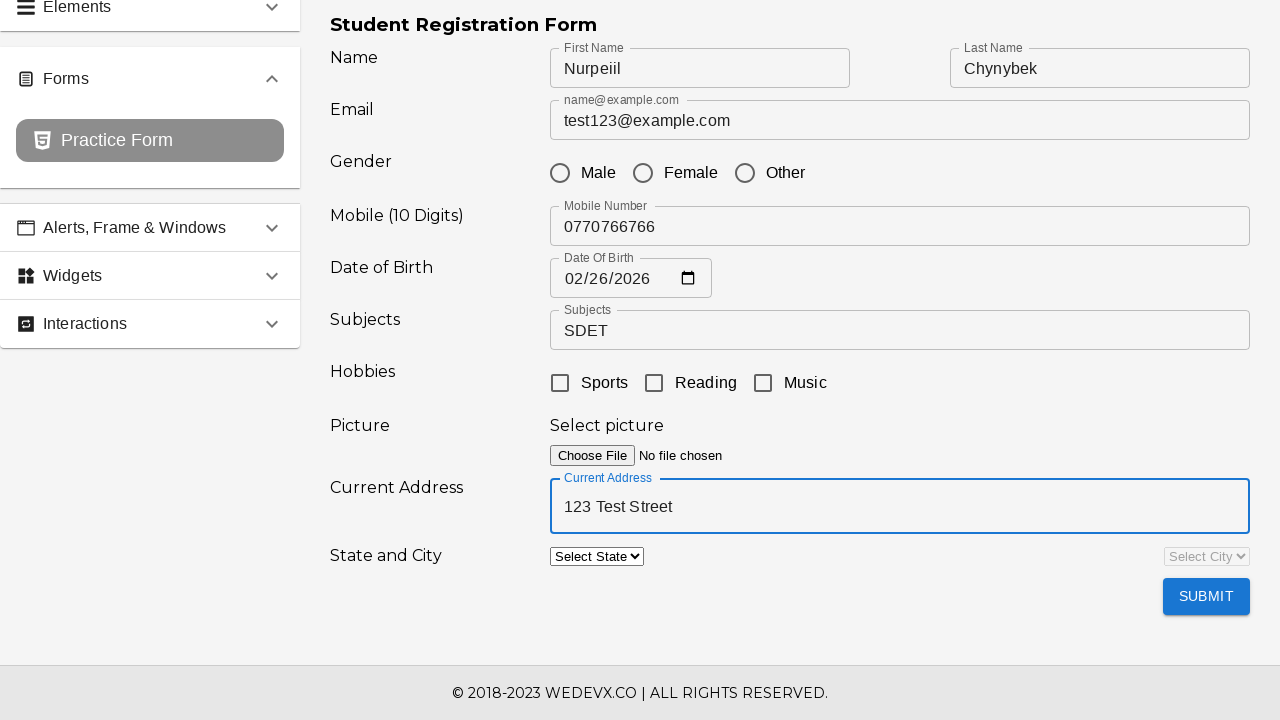